Tests drag and drop functionality by dragging items from a tree view to a grid and verifying the total price updates

Starting URL: https://demos.telerik.com/aspnet-ajax/treeview/examples/overview/defaultcs.aspx

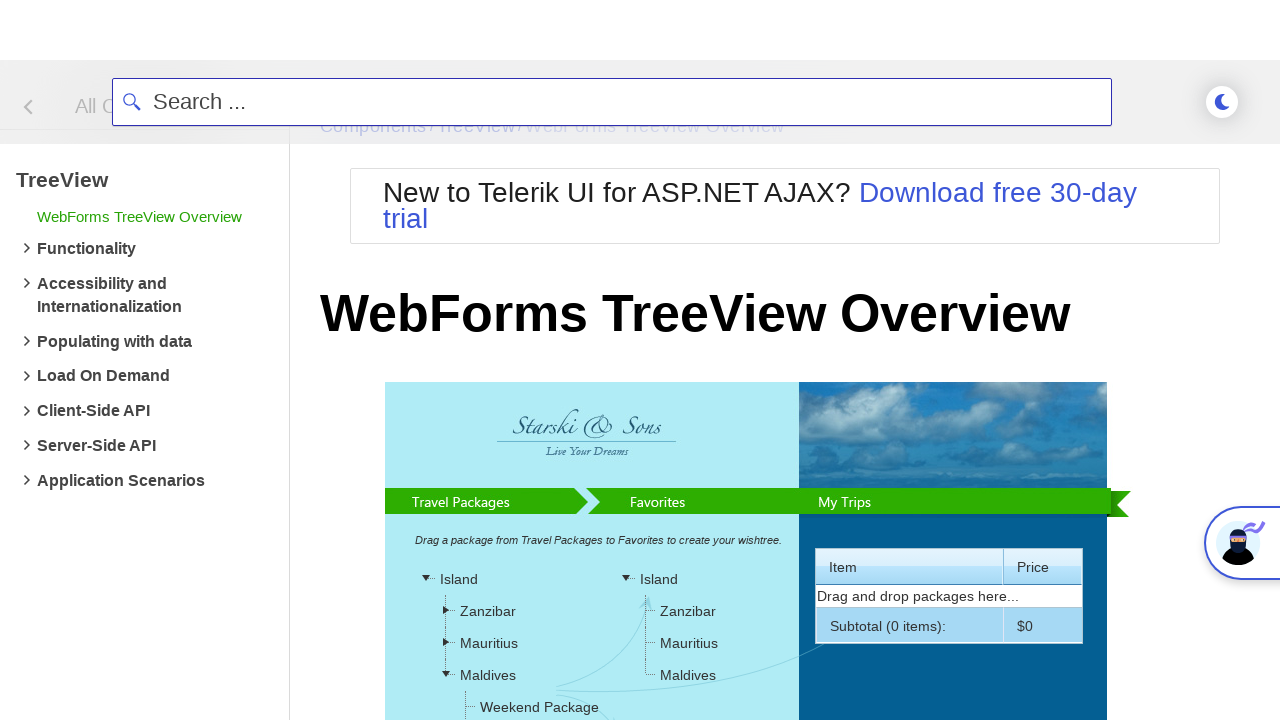

Located first tree view item to drag
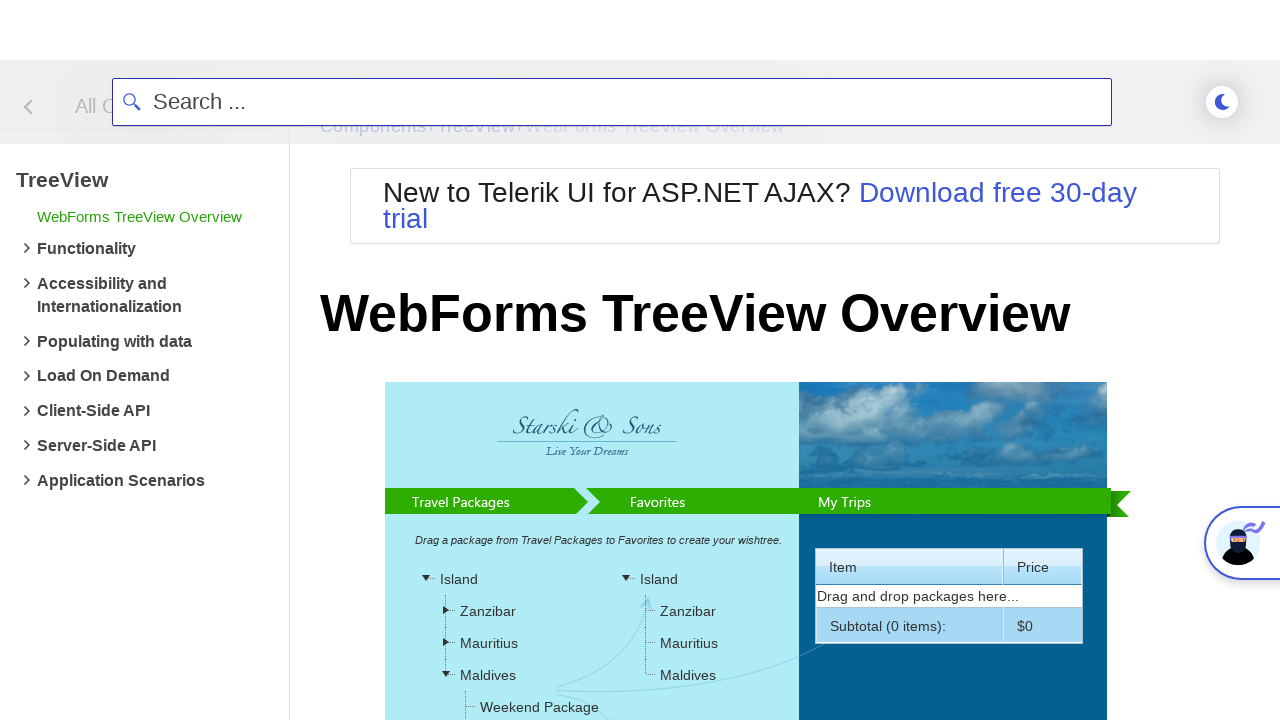

Located grid drop target
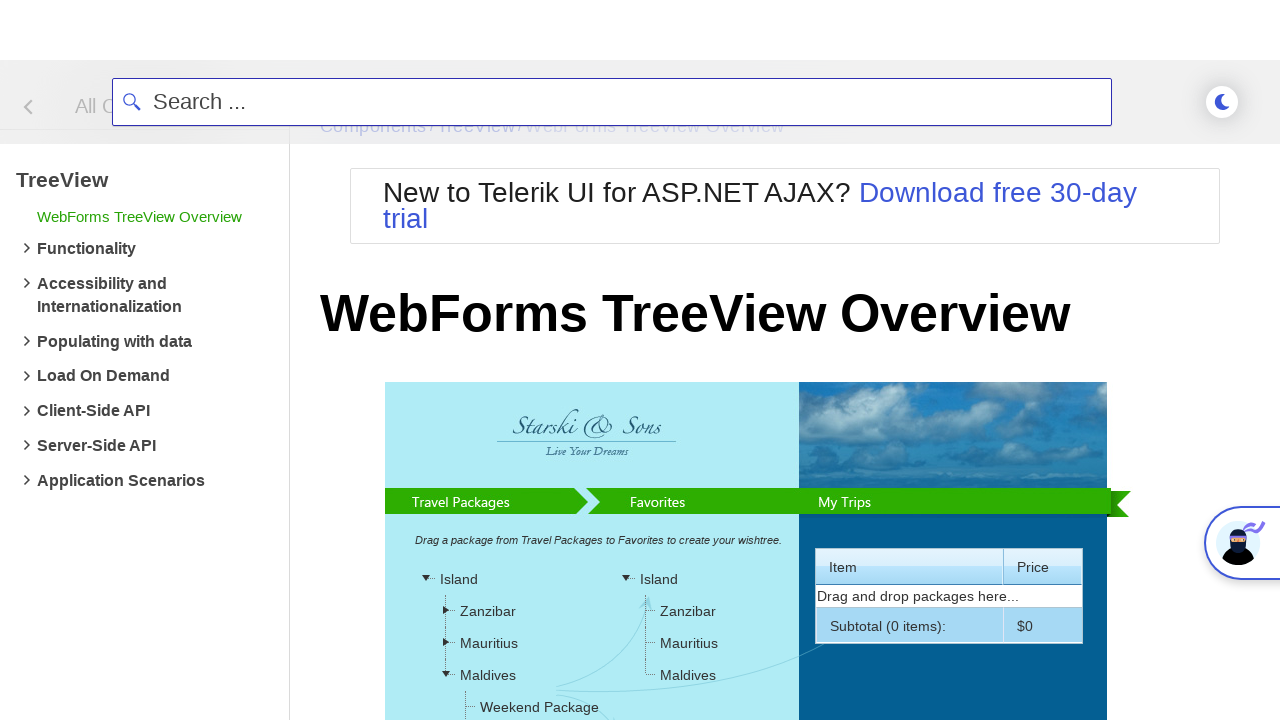

Located second tree view item to drag
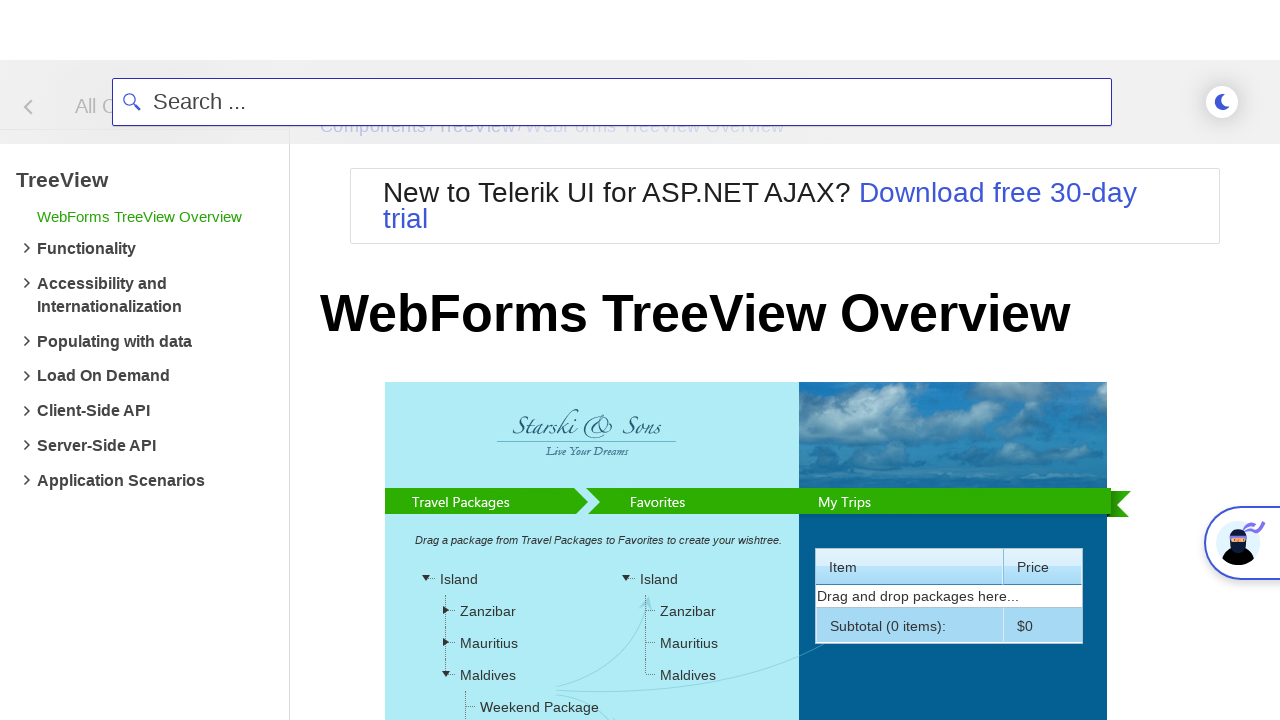

Dragged first item from tree view to grid at (949, 596)
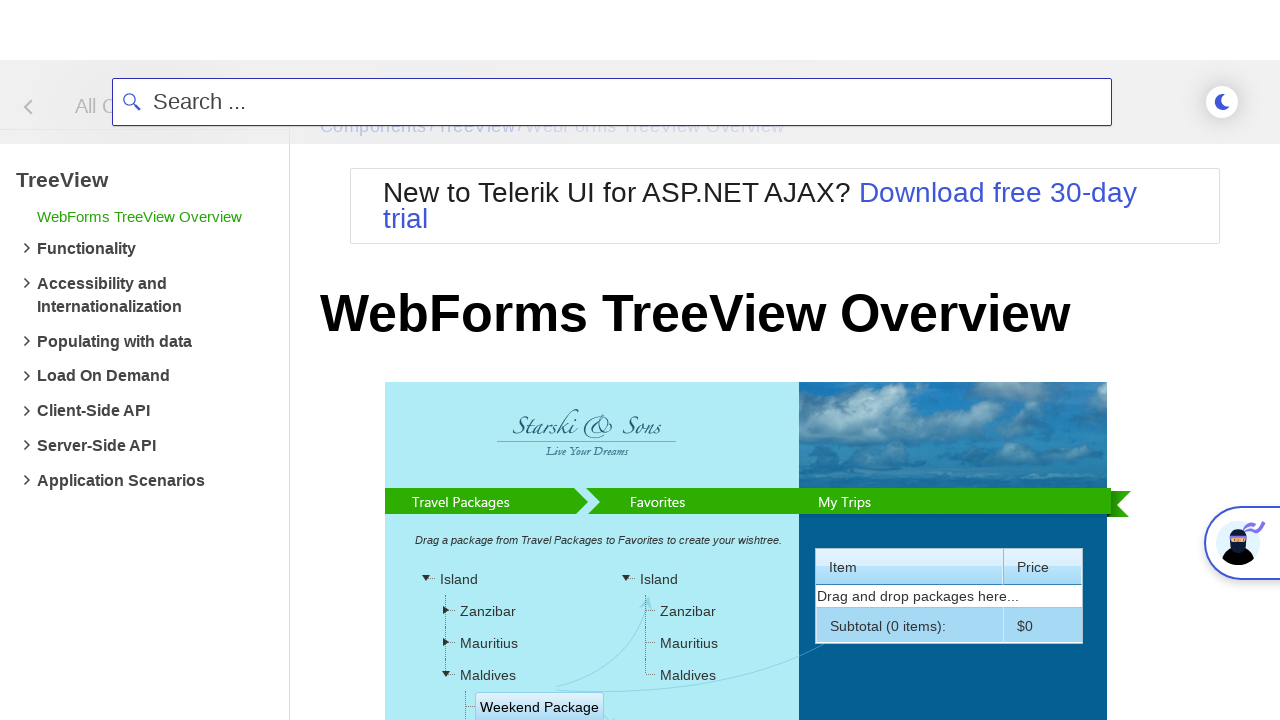

Dragged second item from tree view to grid at (949, 217)
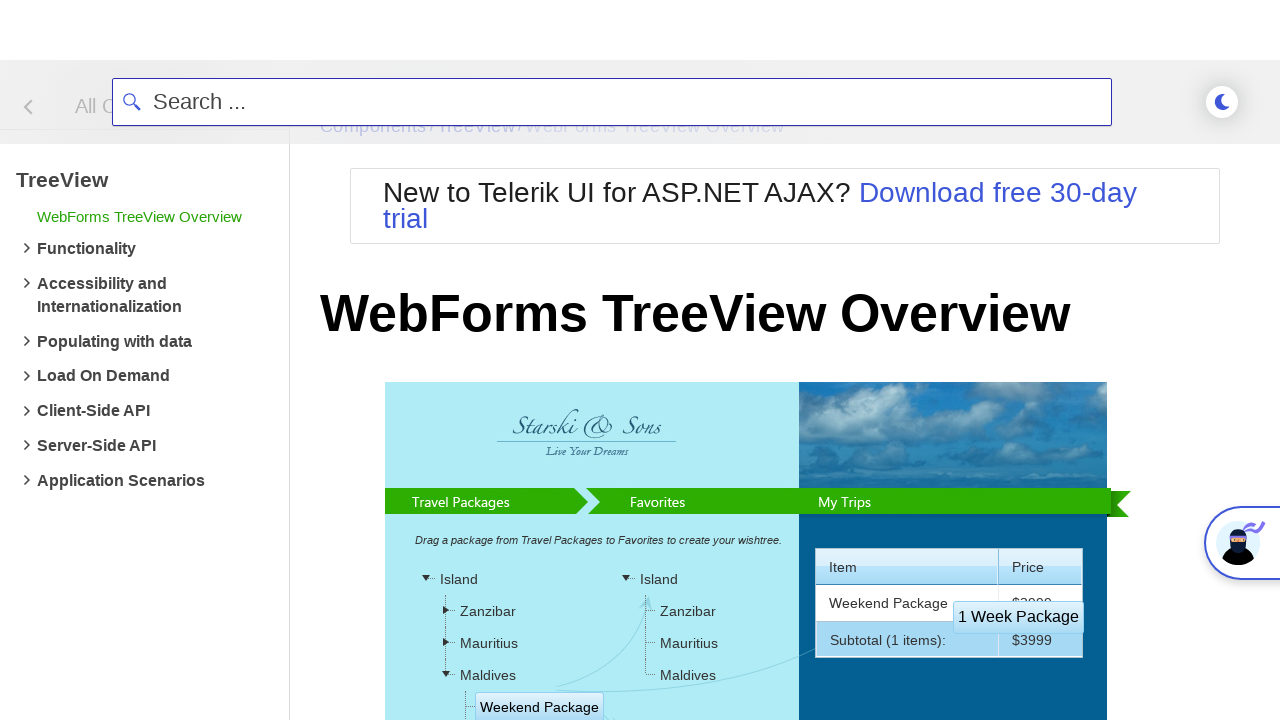

Total price updated and is no longer $0
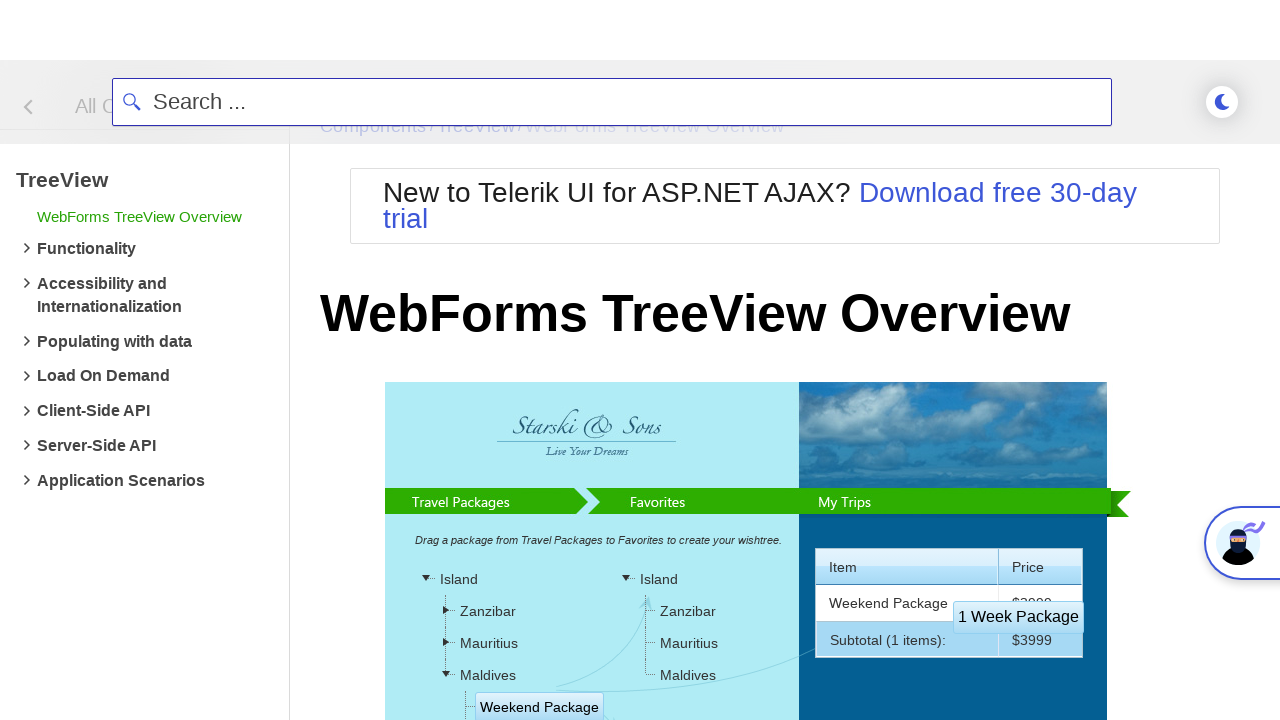

Retrieved total price: $3999
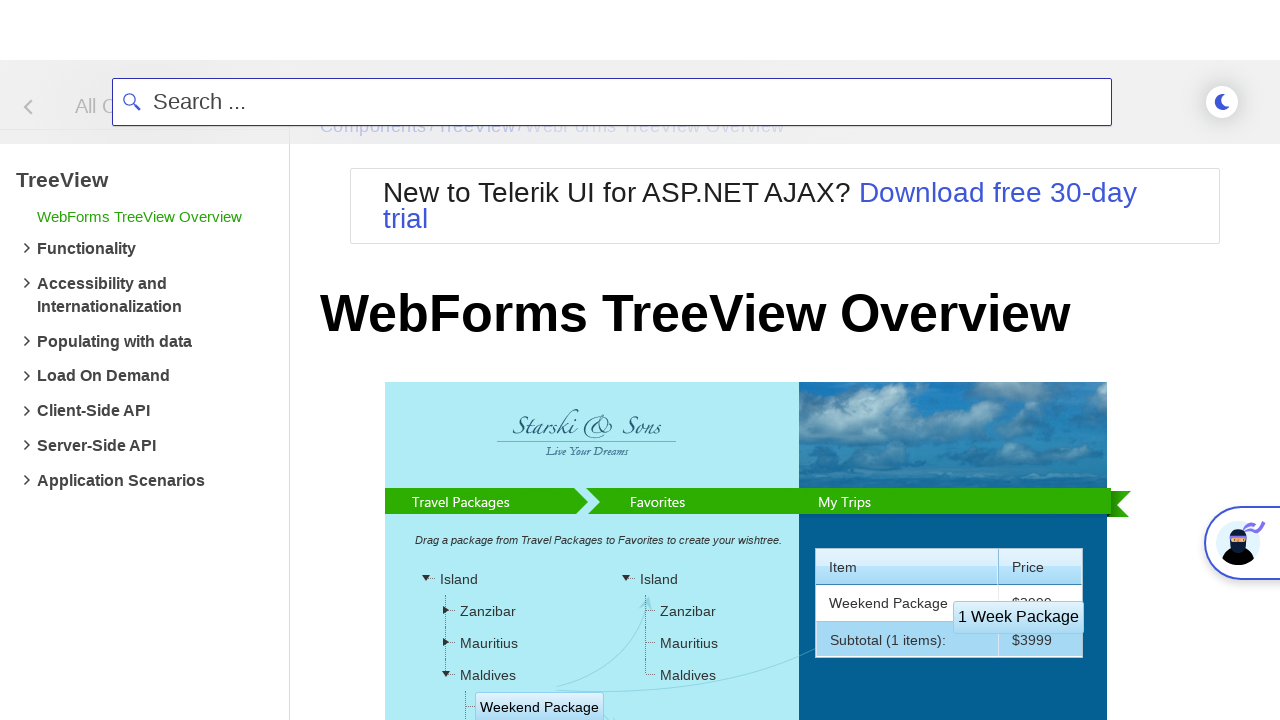

Verified that price contains dollar sign
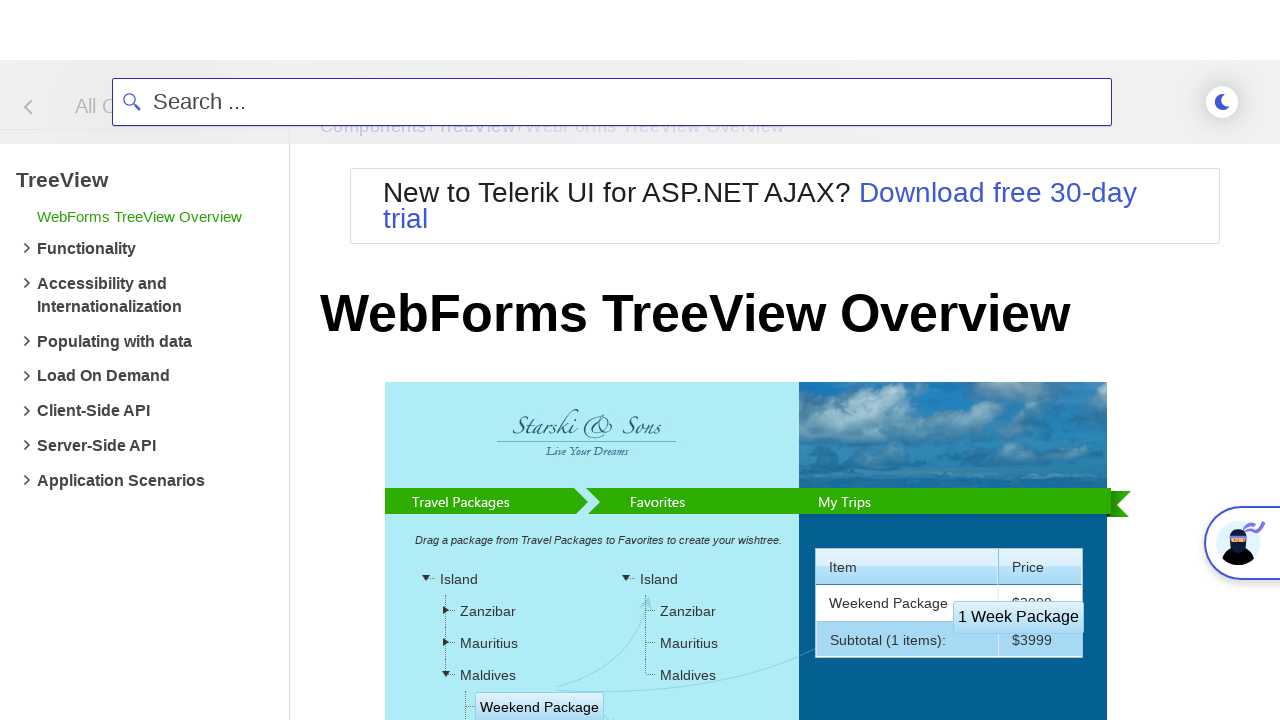

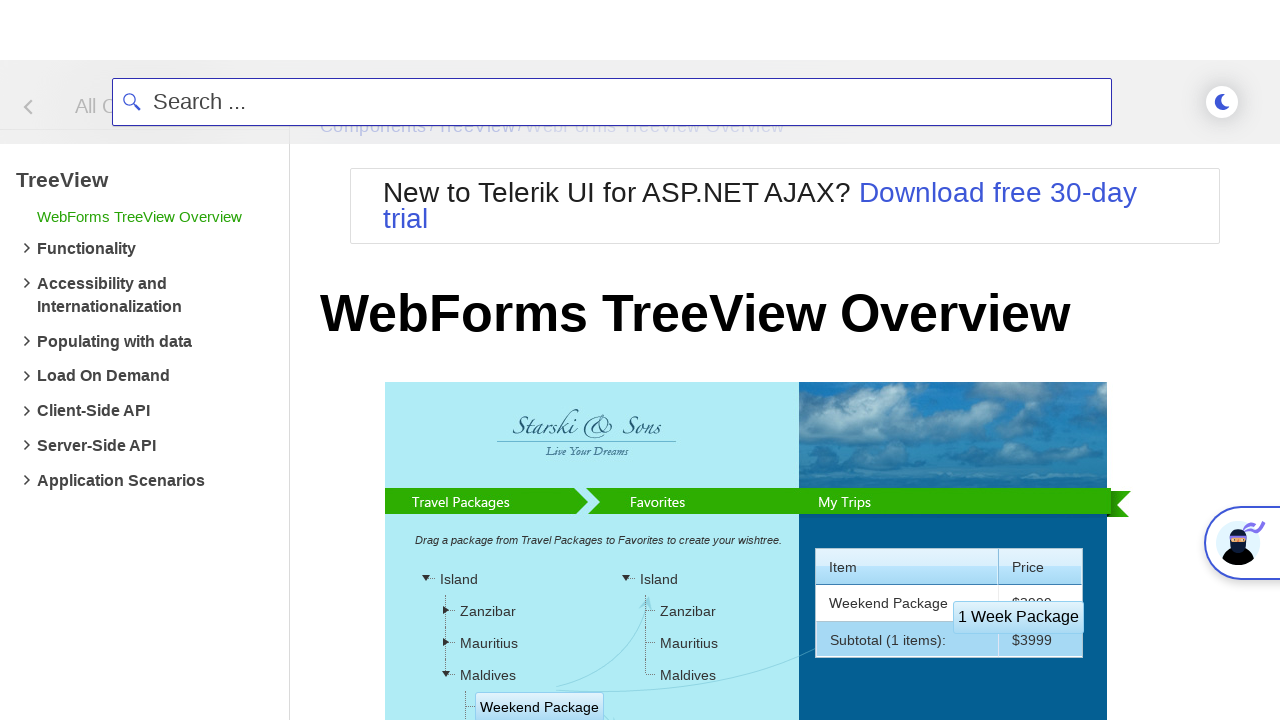